Tests clicking on the A/B Testing link and verifies the resulting page displays the expected heading

Starting URL: https://the-internet.herokuapp.com/

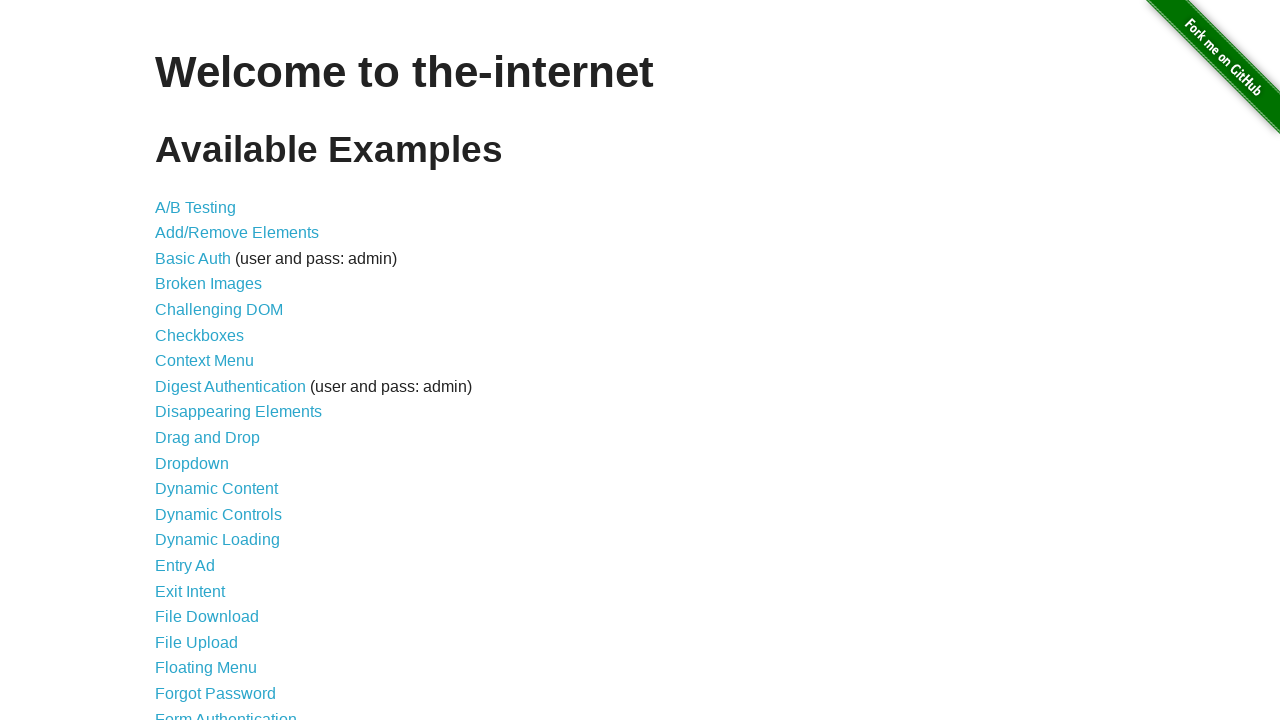

Clicked on A/B Testing link at (196, 207) on a:text('A/B Testing')
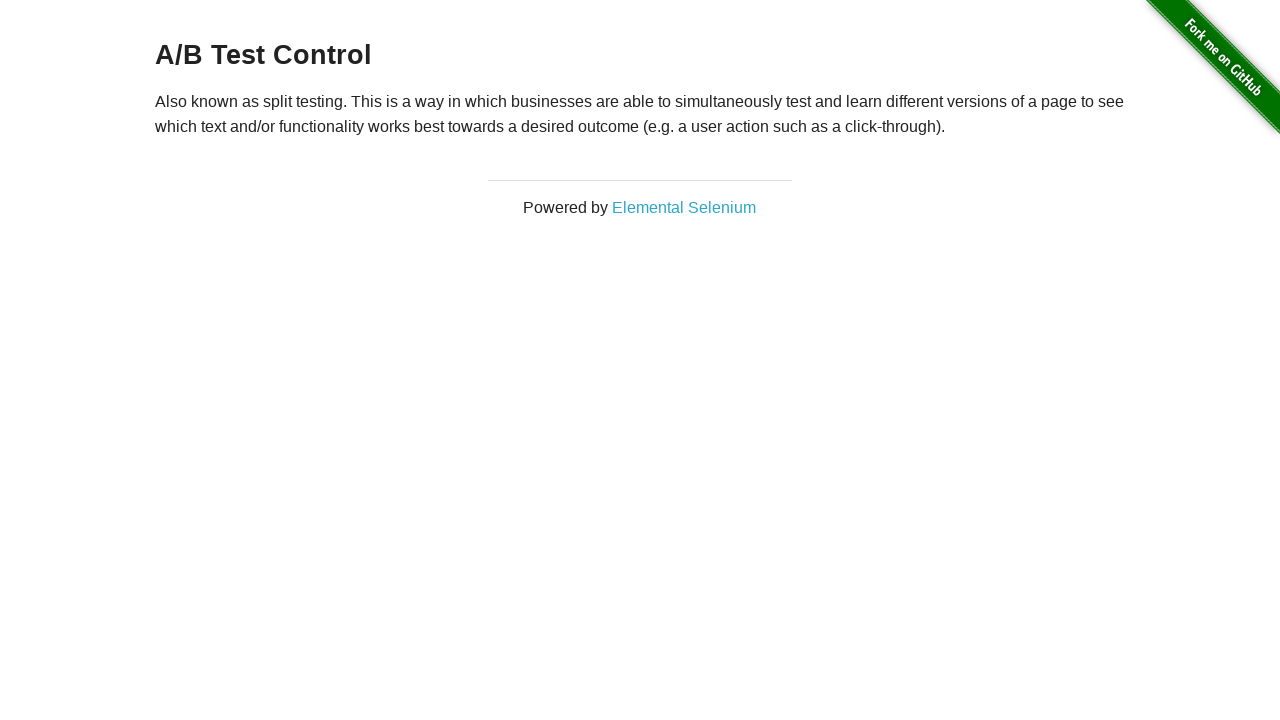

Waited for and verified content heading displayed
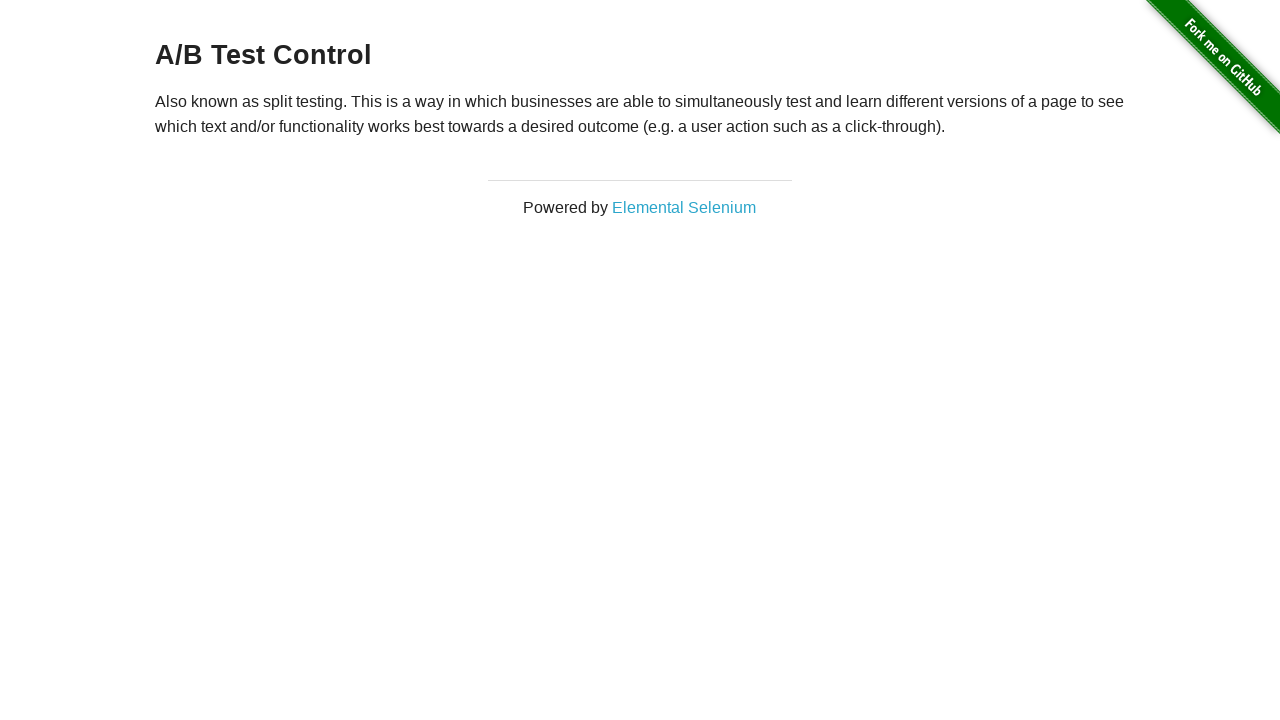

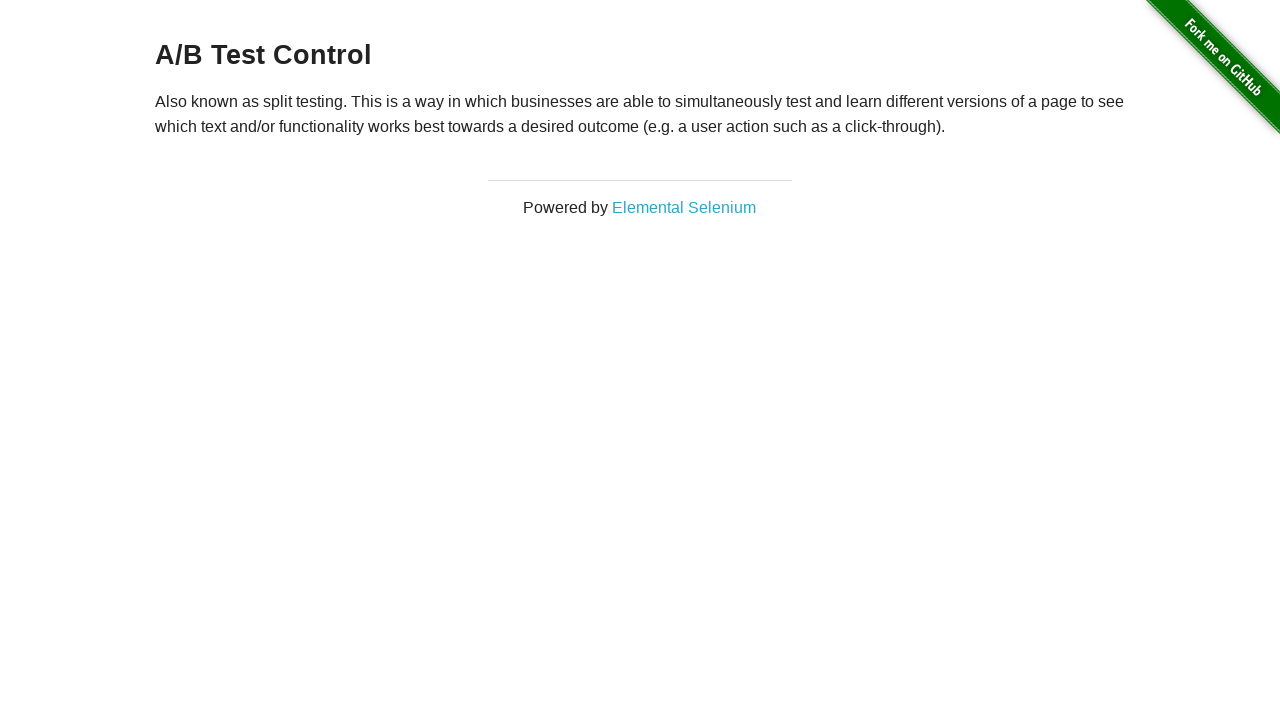